Tests that a todo item is removed when edited to an empty string

Starting URL: https://demo.playwright.dev/todomvc

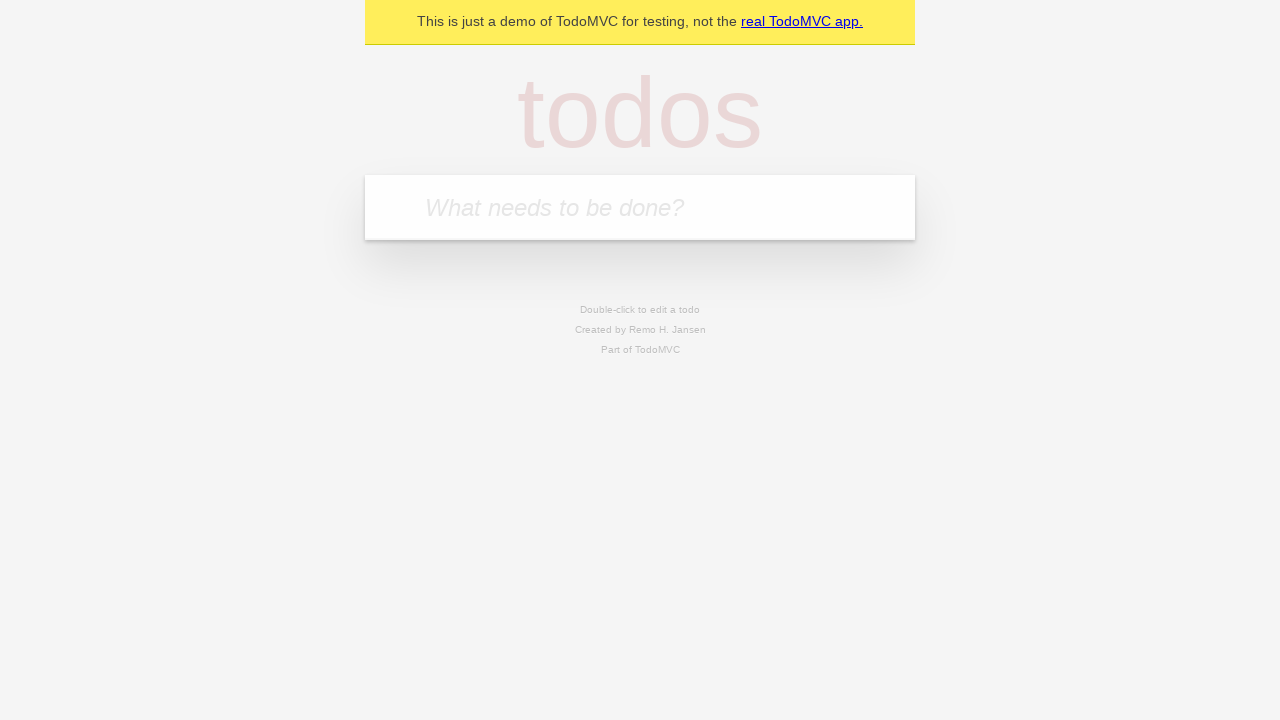

Filled new todo input with 'buy some cheese' on internal:attr=[placeholder="What needs to be done?"i]
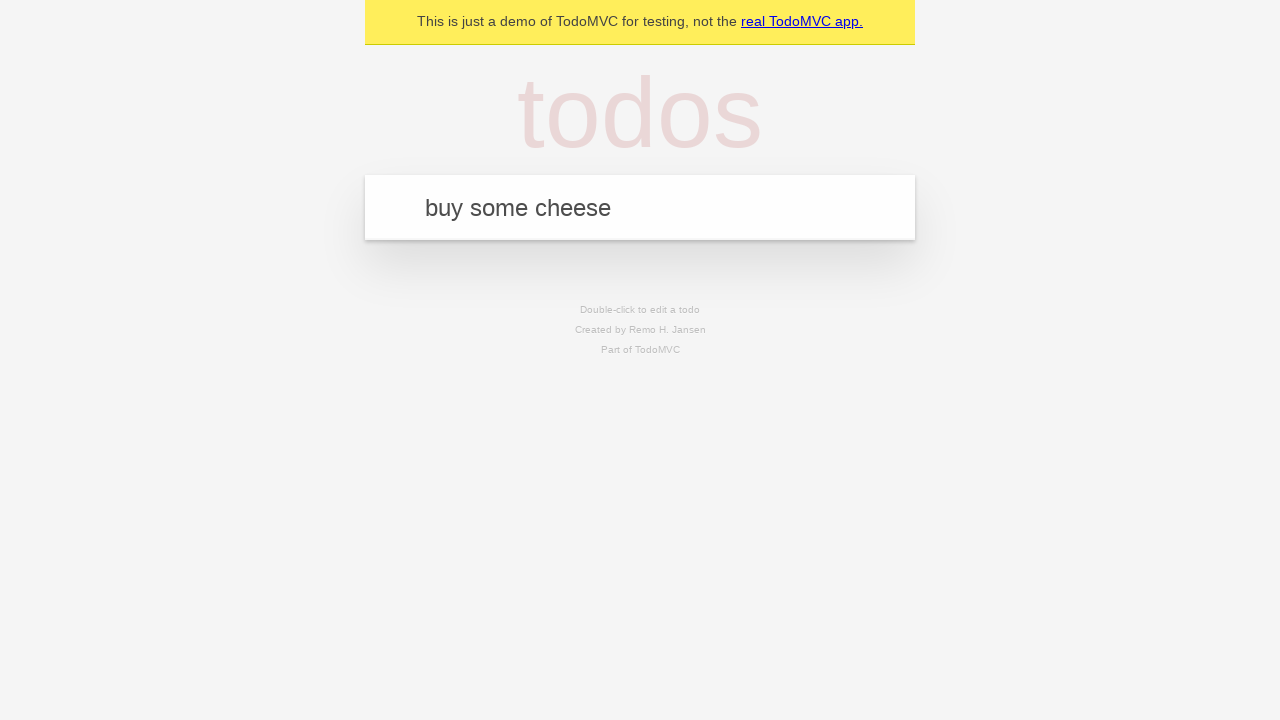

Pressed Enter to add todo item 'buy some cheese' on internal:attr=[placeholder="What needs to be done?"i]
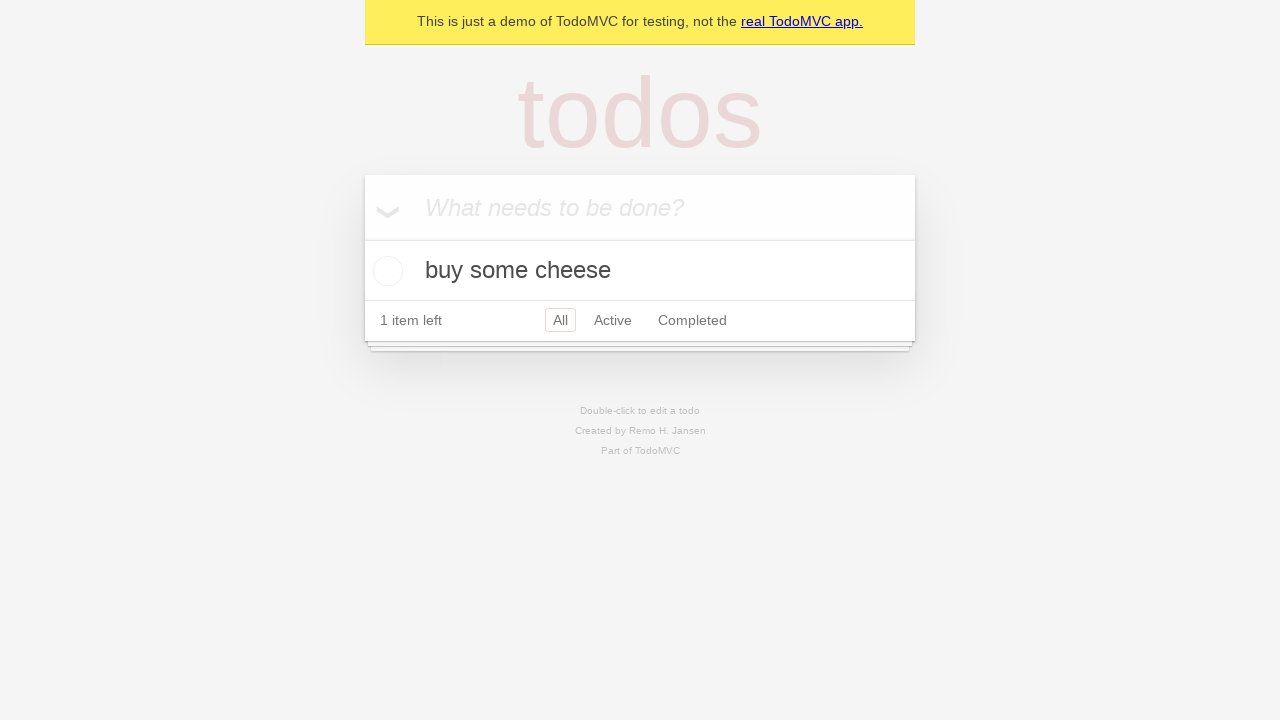

Filled new todo input with 'feed the cat' on internal:attr=[placeholder="What needs to be done?"i]
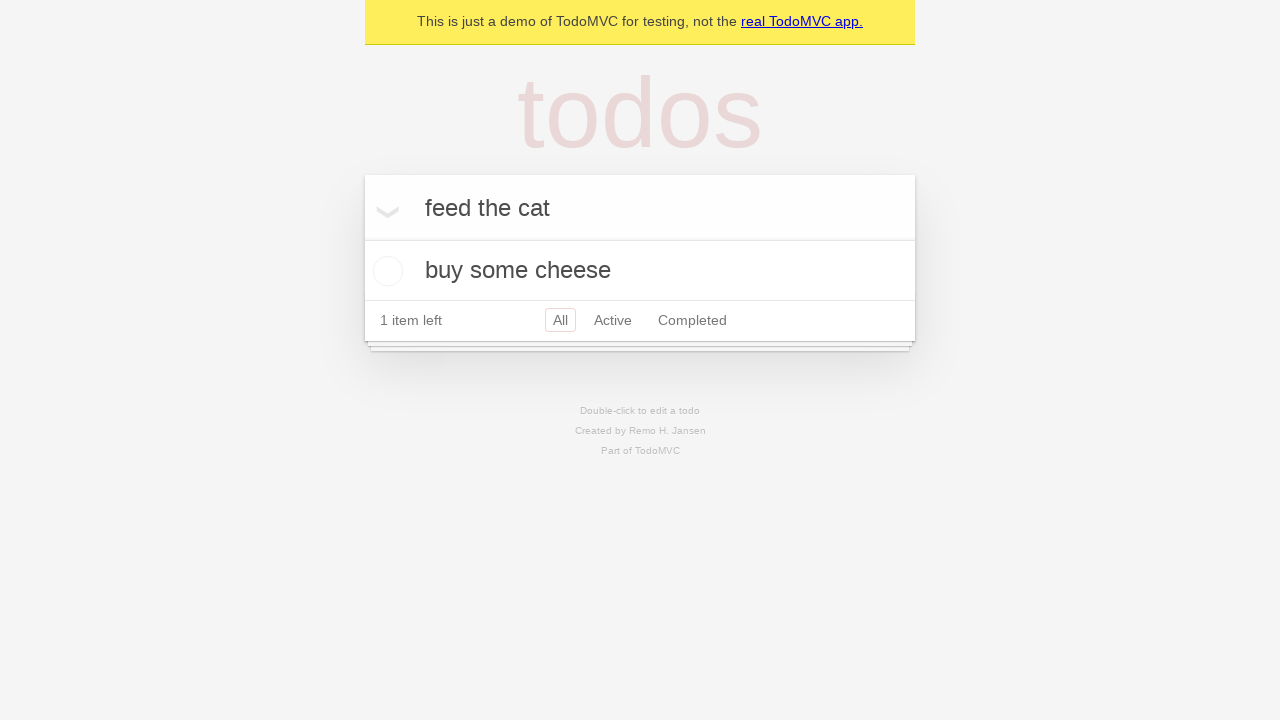

Pressed Enter to add todo item 'feed the cat' on internal:attr=[placeholder="What needs to be done?"i]
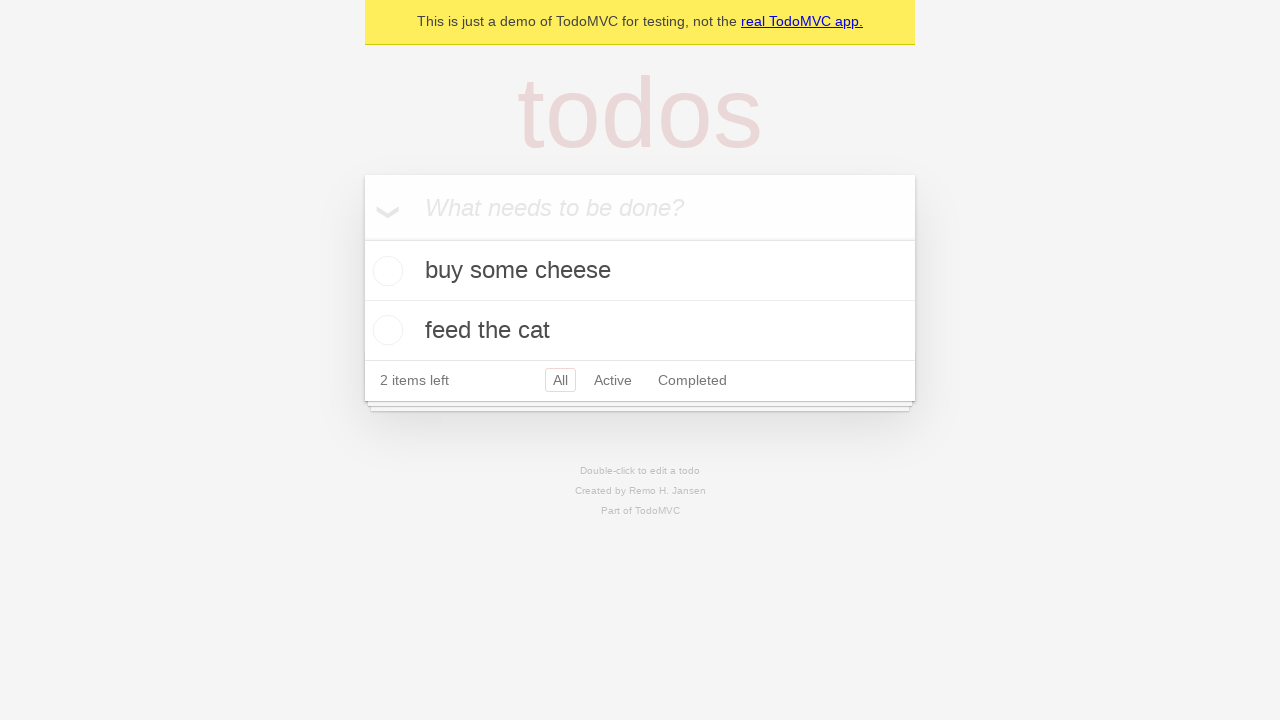

Filled new todo input with 'book a doctors appointment' on internal:attr=[placeholder="What needs to be done?"i]
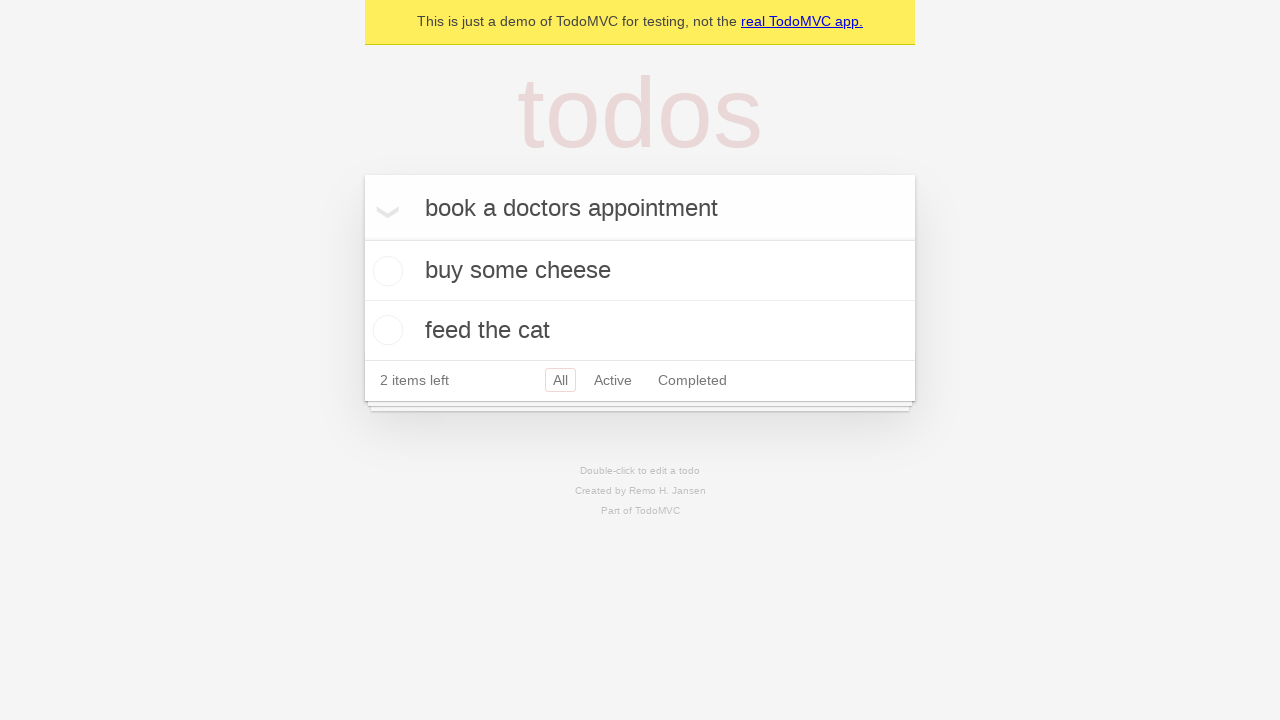

Pressed Enter to add todo item 'book a doctors appointment' on internal:attr=[placeholder="What needs to be done?"i]
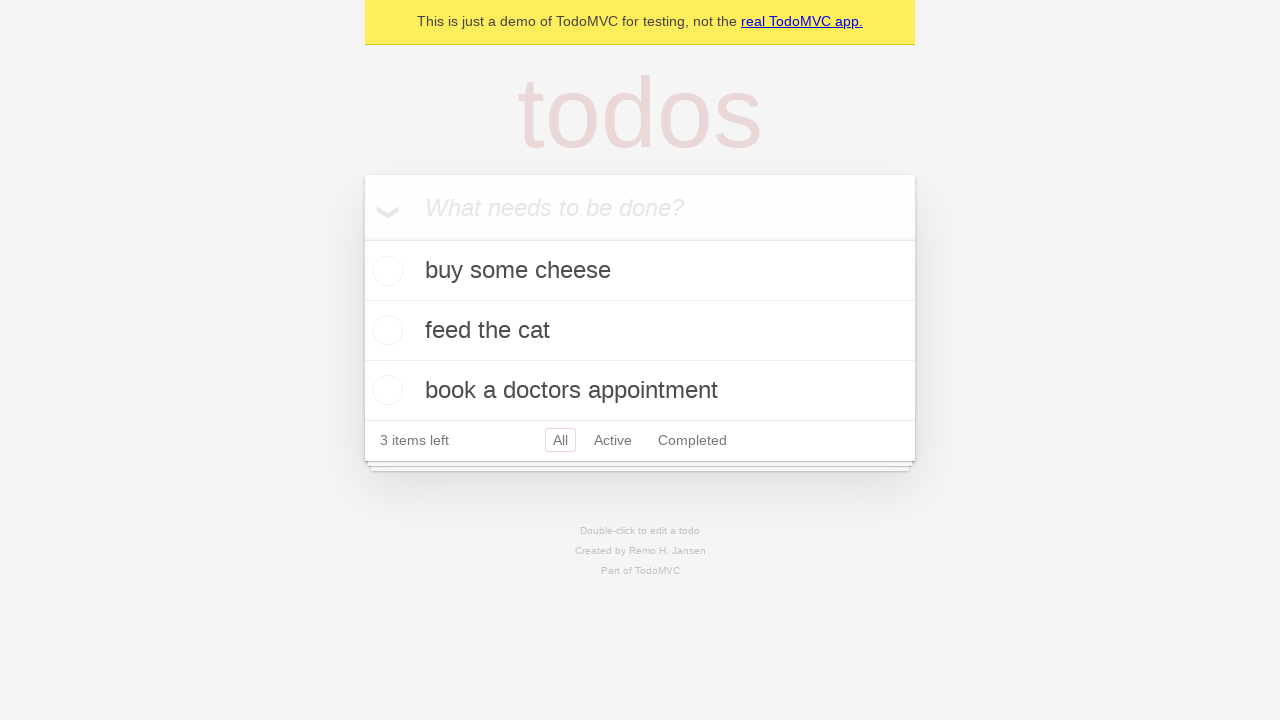

Double-clicked on the second todo item to enter edit mode at (640, 331) on internal:testid=[data-testid="todo-item"s] >> nth=1
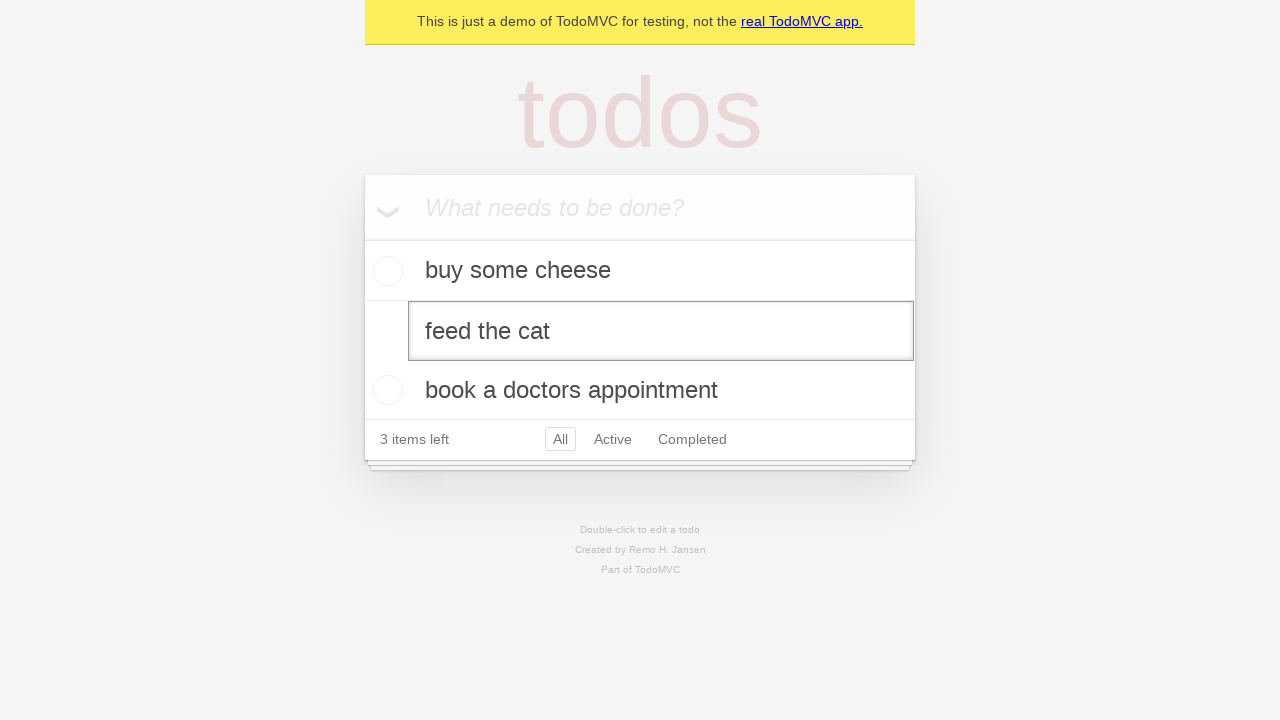

Cleared the text in the edit input field on internal:testid=[data-testid="todo-item"s] >> nth=1 >> internal:role=textbox[nam
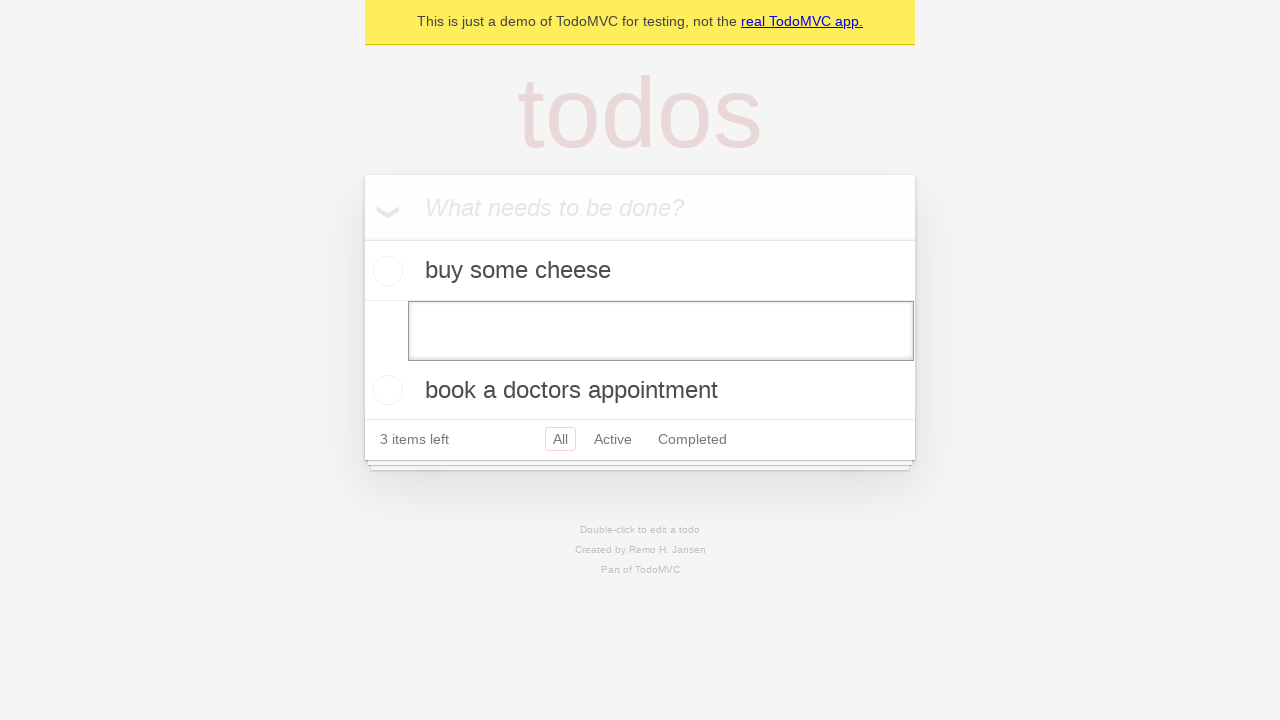

Pressed Enter to confirm the empty text and remove the todo item on internal:testid=[data-testid="todo-item"s] >> nth=1 >> internal:role=textbox[nam
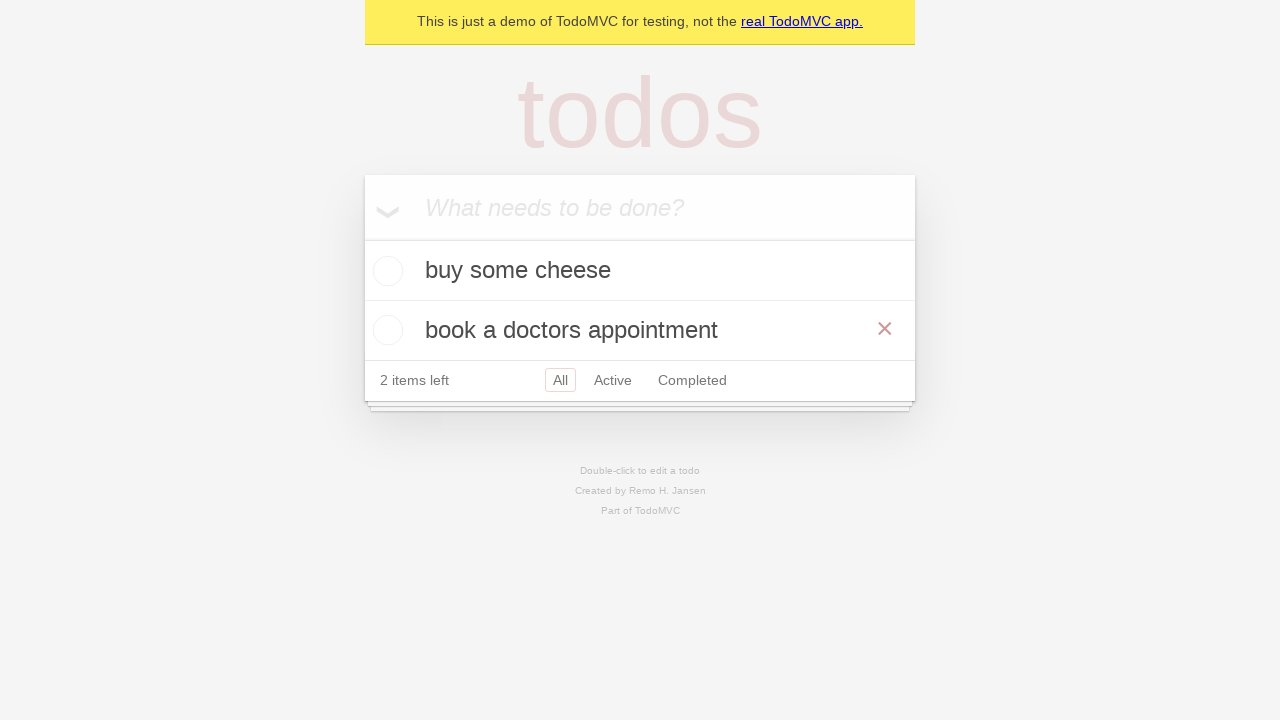

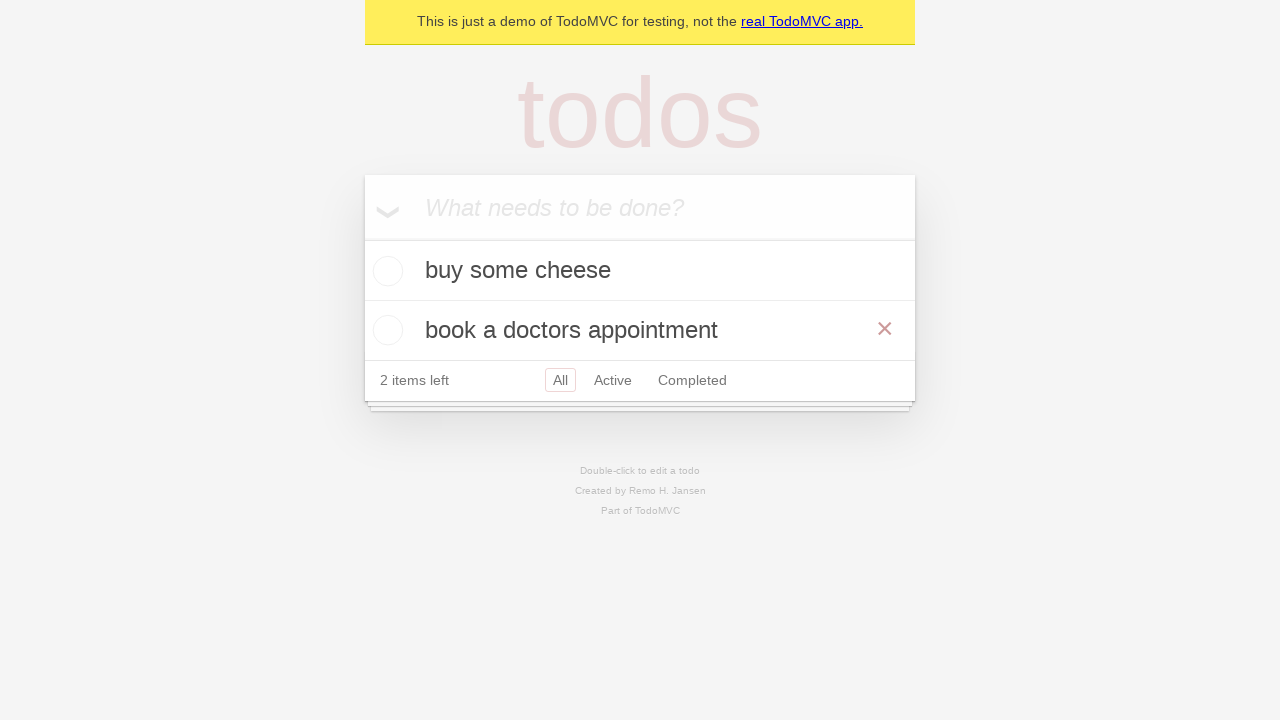